Tests static dropdown selection functionality by selecting currency options using three different methods: by index, by visible text, and by value.

Starting URL: https://rahulshettyacademy.com/dropdownsPractise/

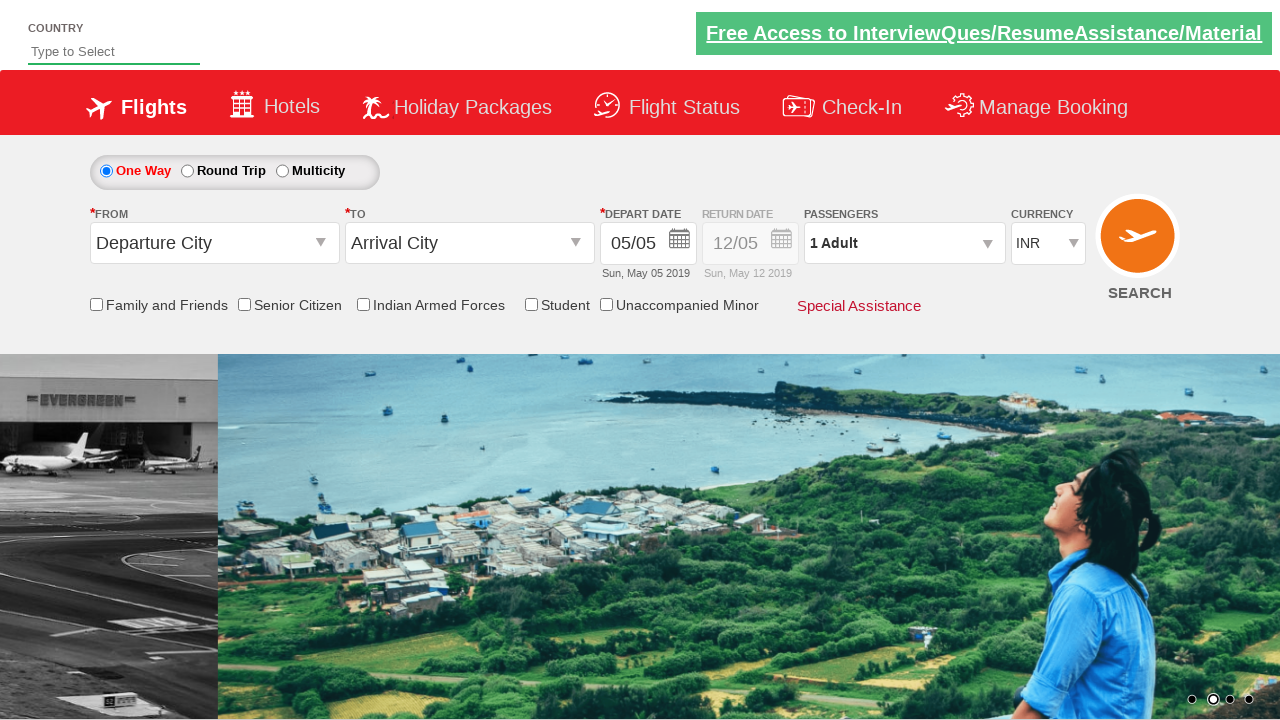

Selected dropdown option at index 3 on #ctl00_mainContent_DropDownListCurrency
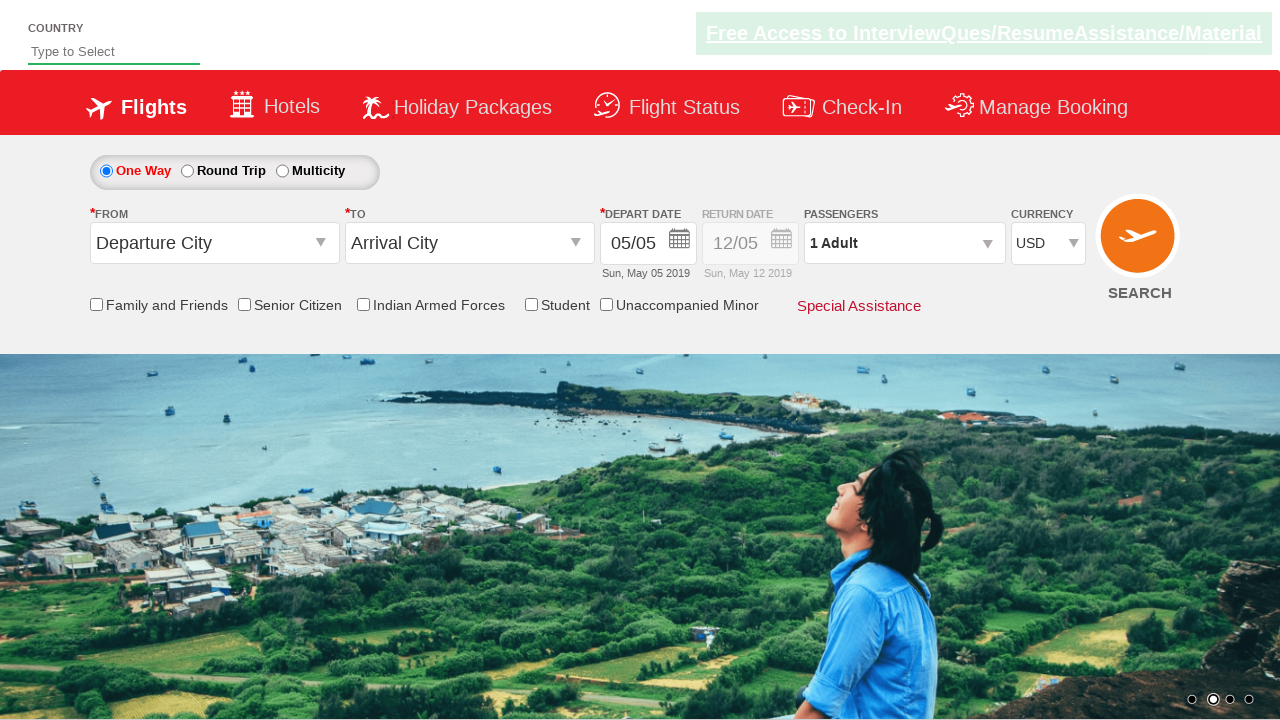

Selected dropdown option by visible text 'AED' on #ctl00_mainContent_DropDownListCurrency
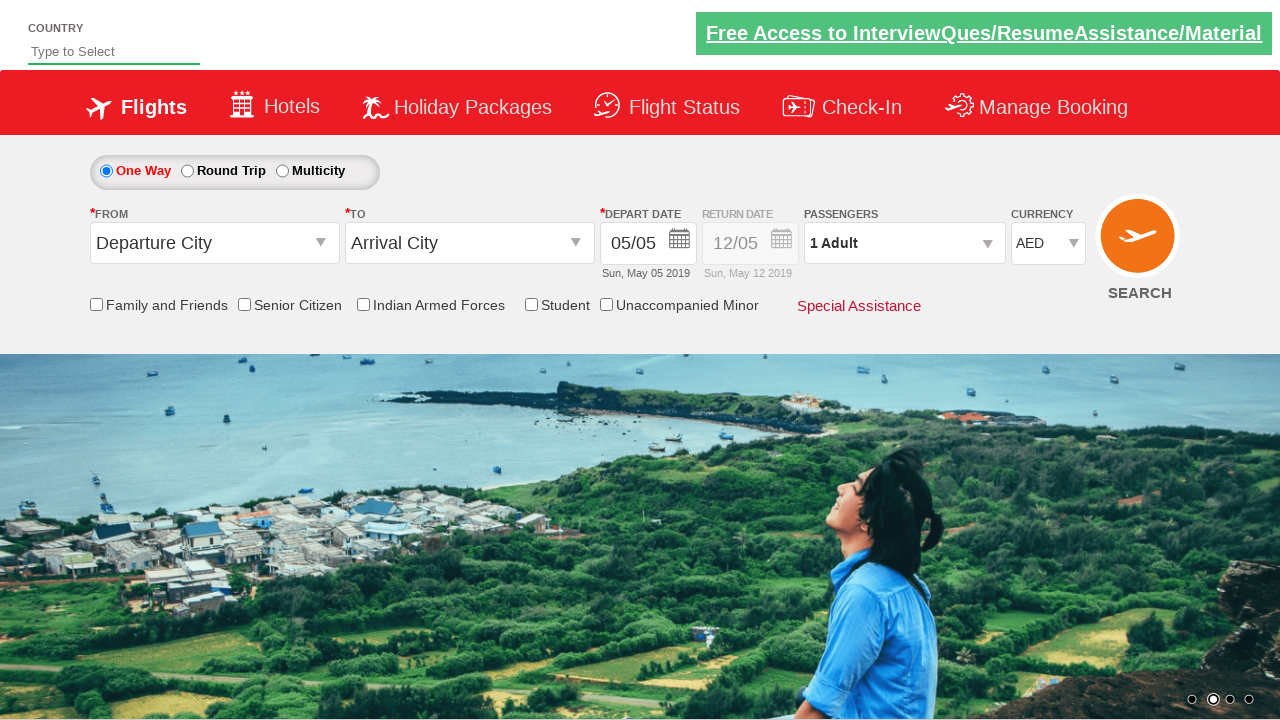

Selected dropdown option by value 'INR' on #ctl00_mainContent_DropDownListCurrency
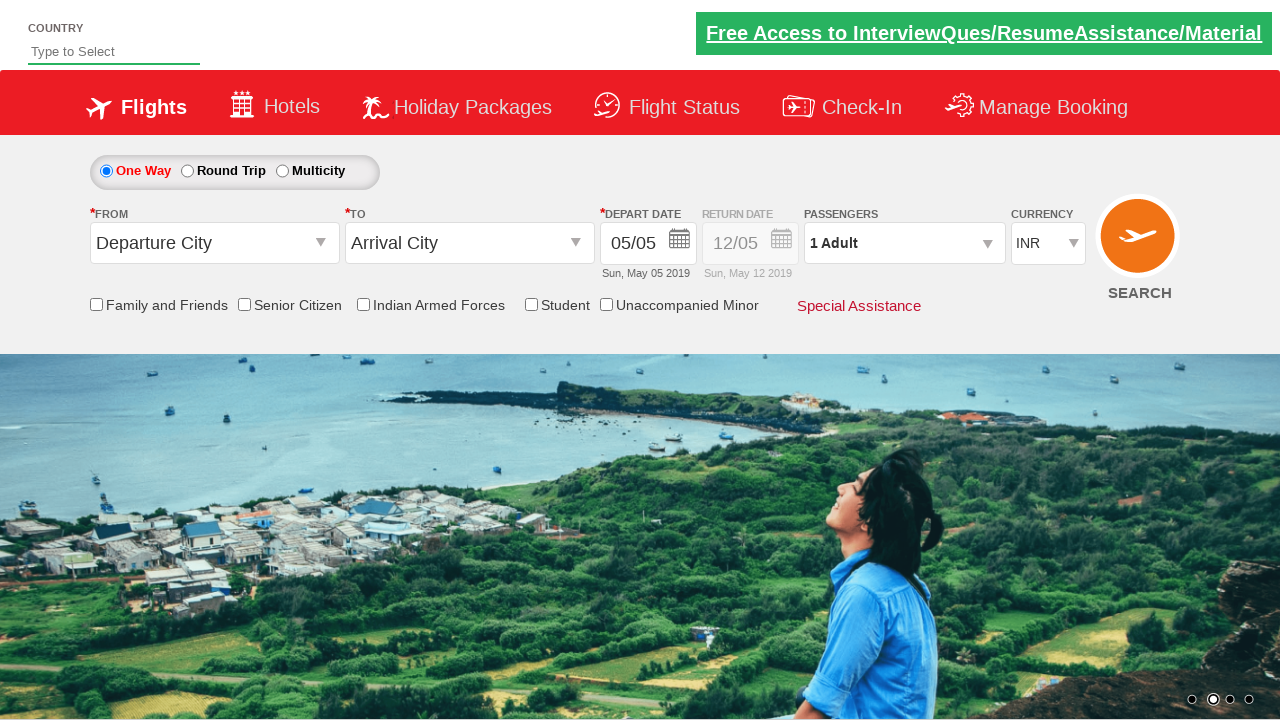

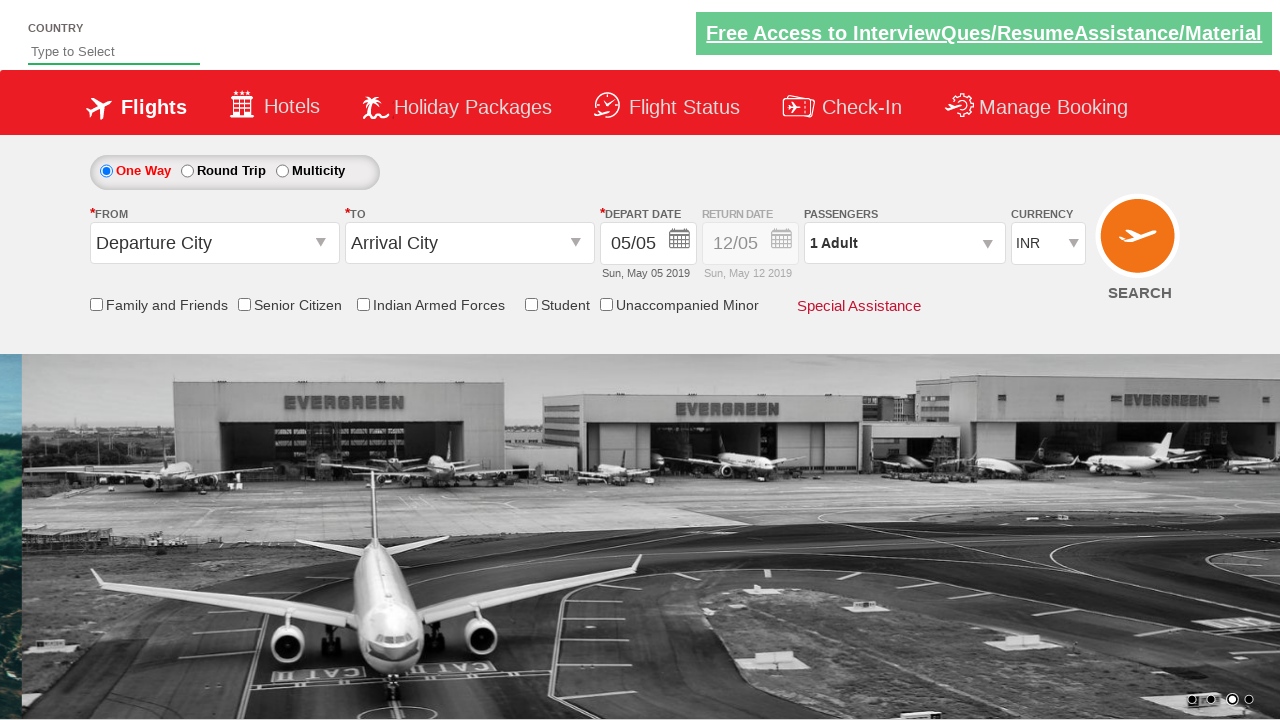